Tests dynamic controls functionality by verifying a textbox is initially disabled, clicking the Enable button, waiting for the textbox to become enabled, and verifying the success message is displayed.

Starting URL: https://the-internet.herokuapp.com/dynamic_controls

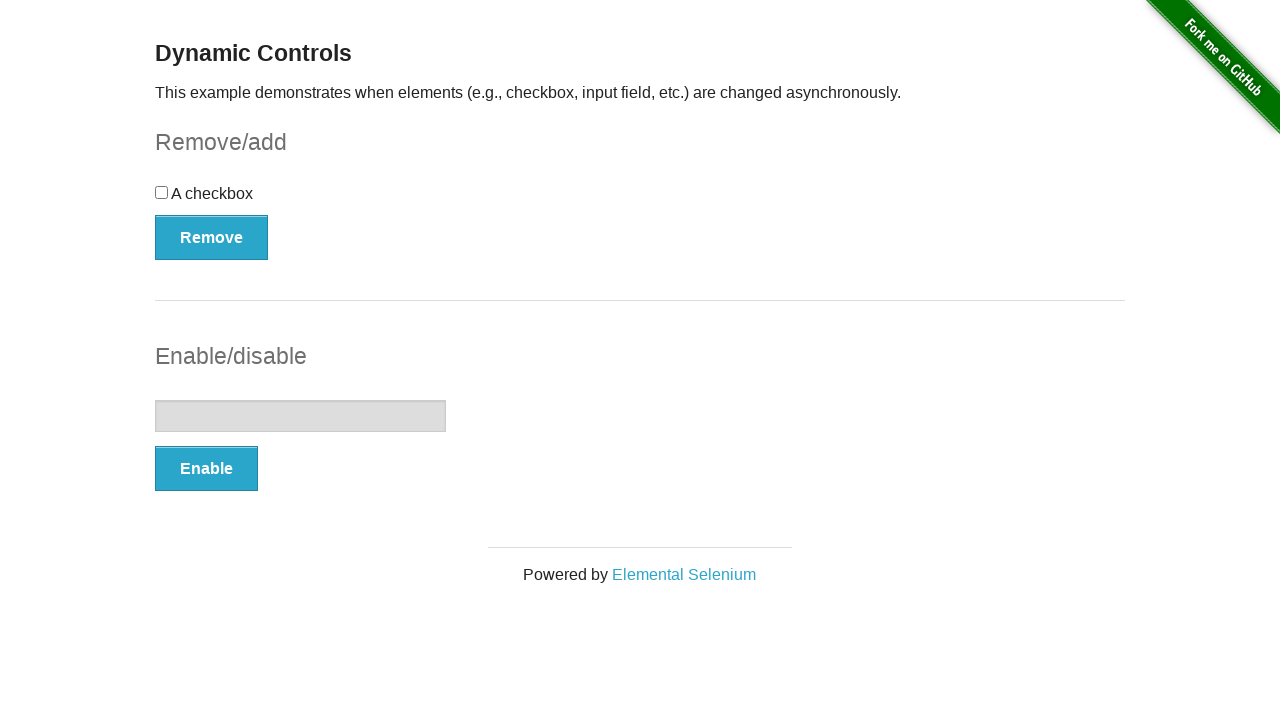

Located textbox element
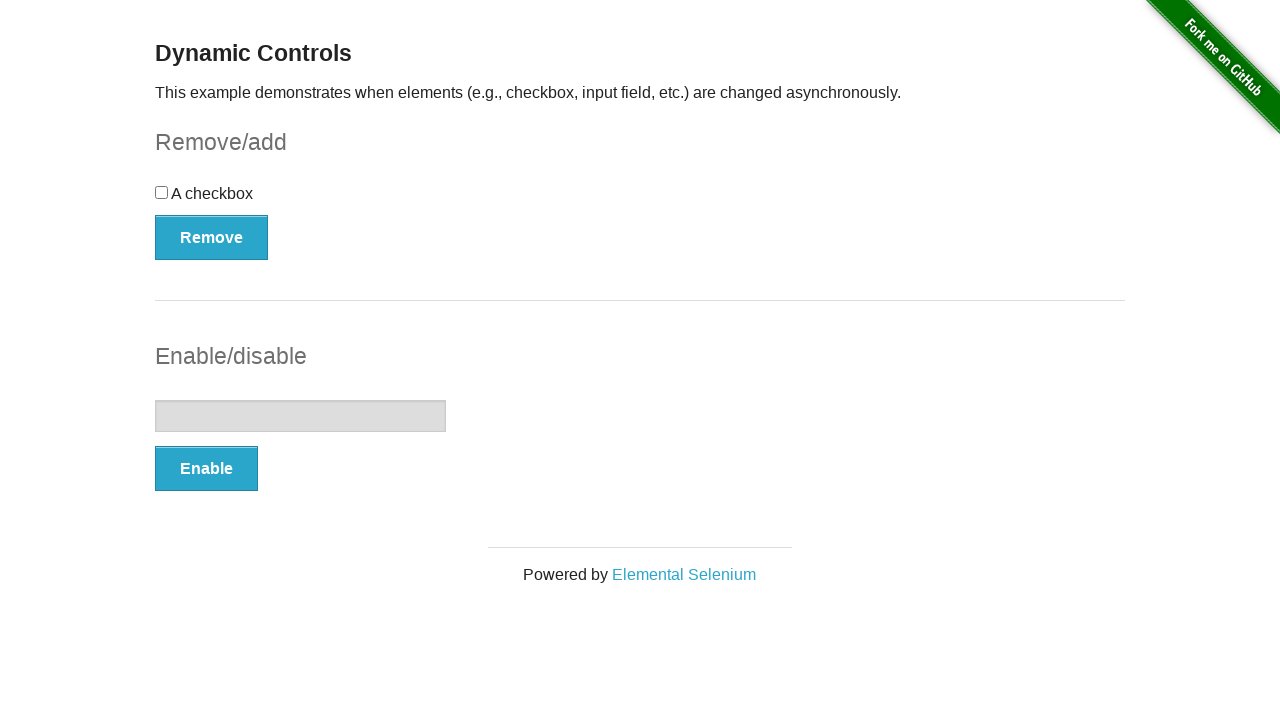

Verified textbox is initially disabled
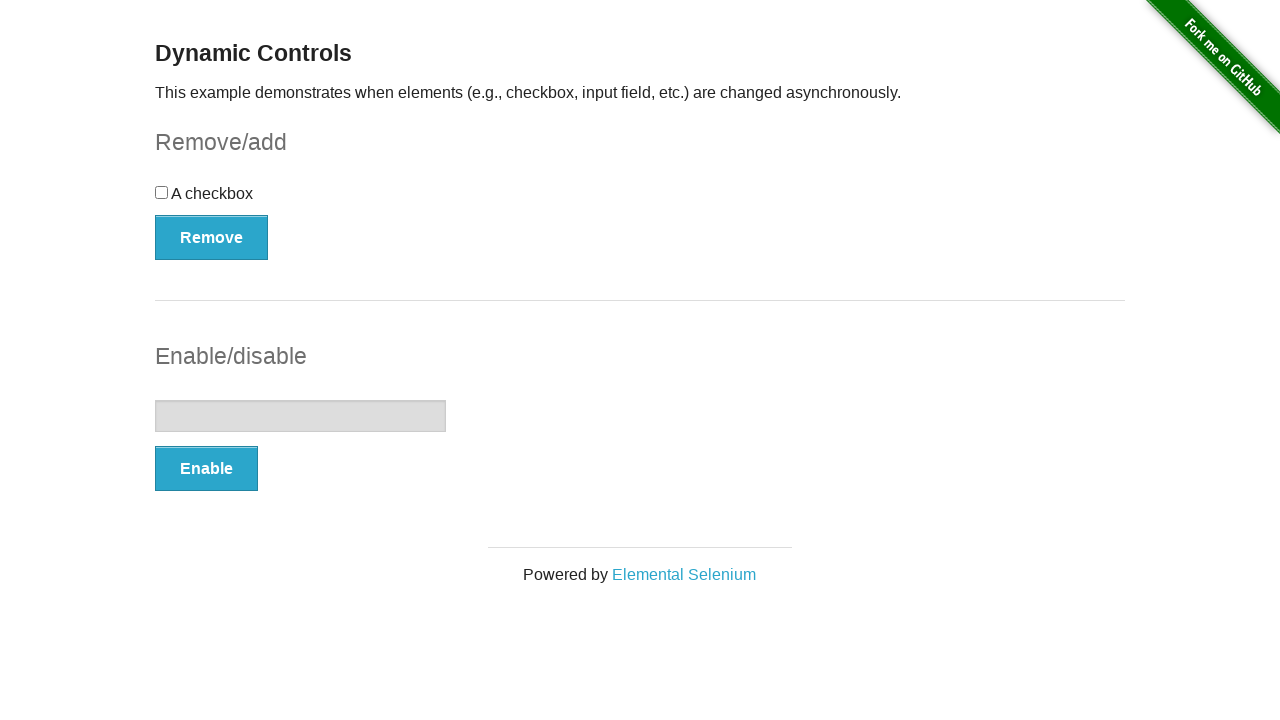

Clicked the Enable button at (206, 469) on xpath=//*[text()='Enable']
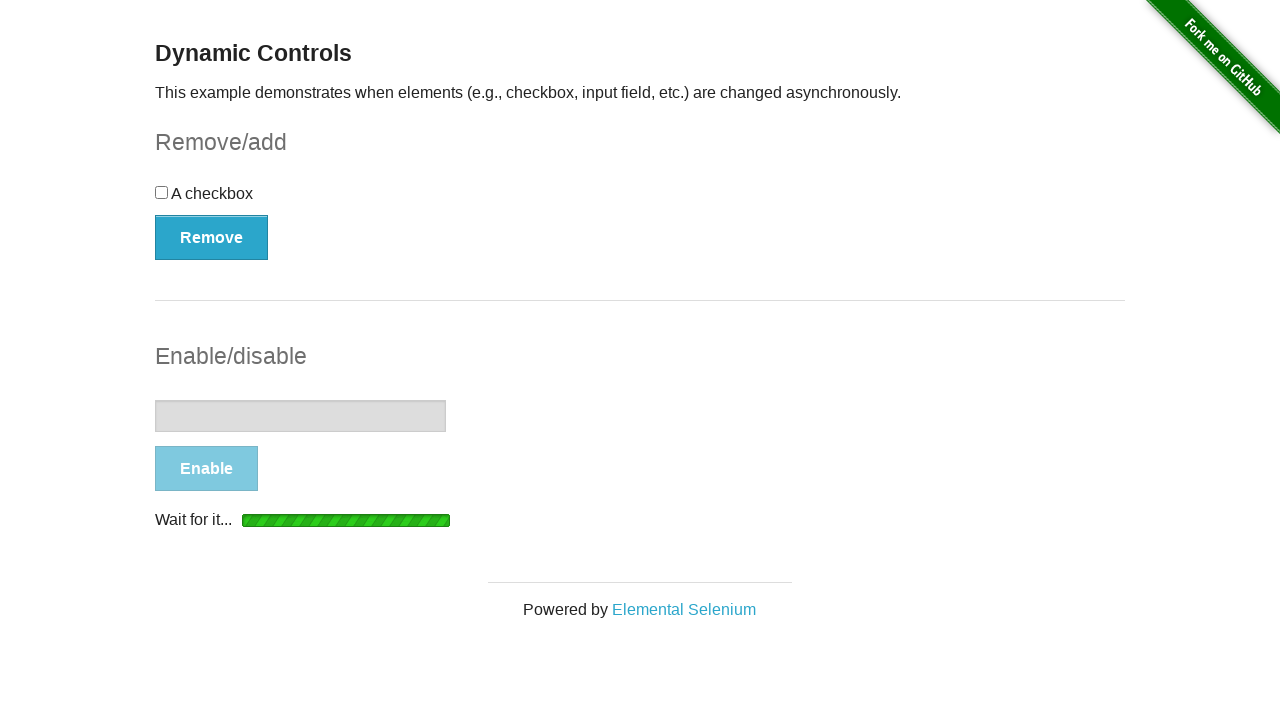

Textbox became visible
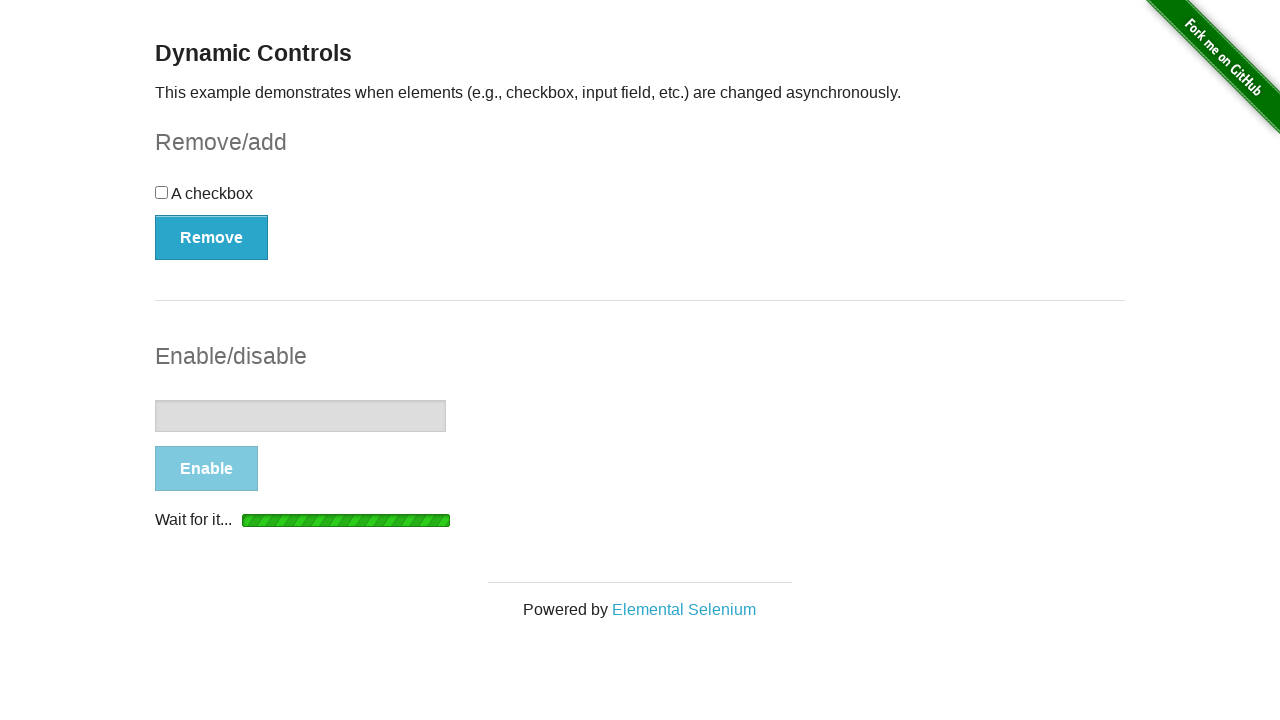

Textbox became enabled after waiting for DOM change
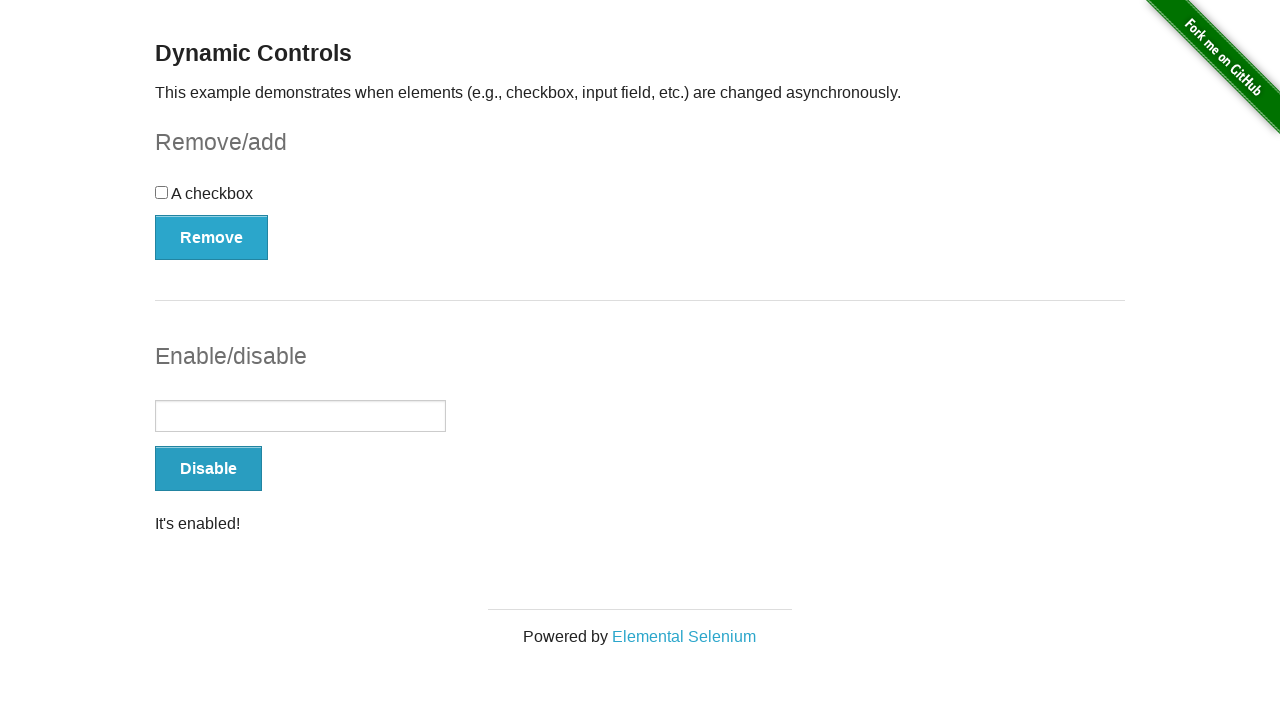

Located success message element
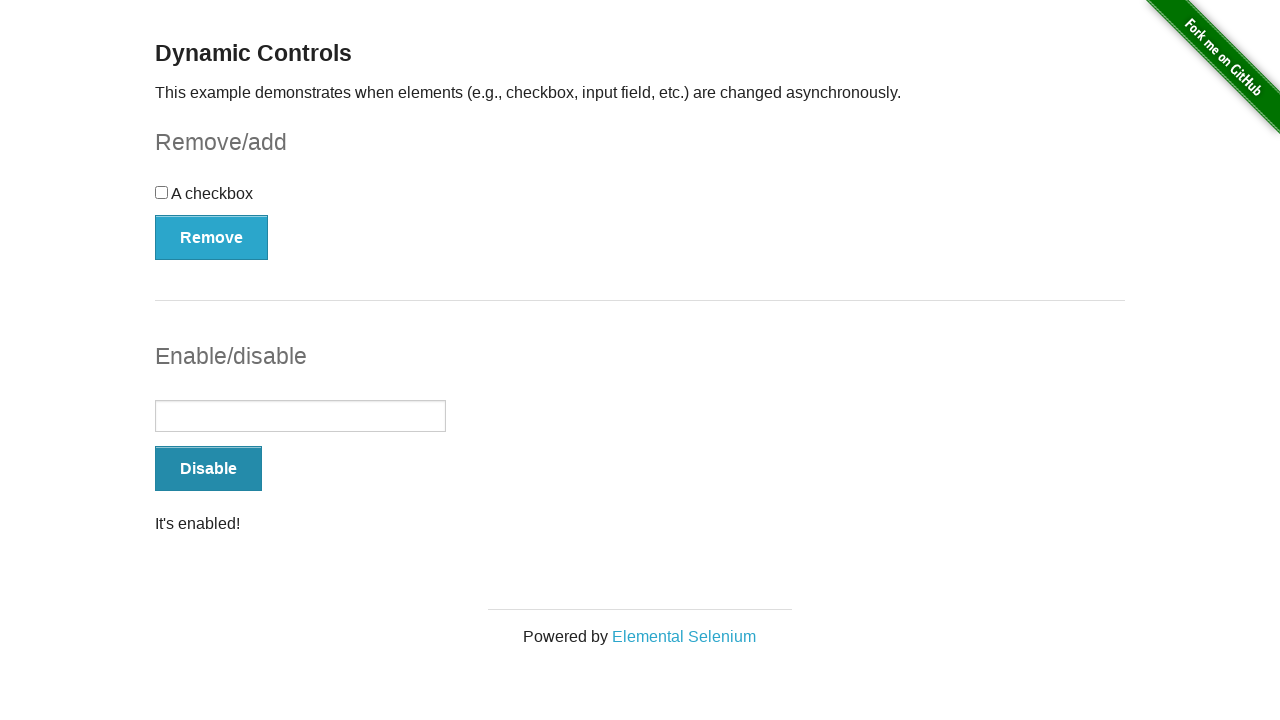

Verified success message is visible
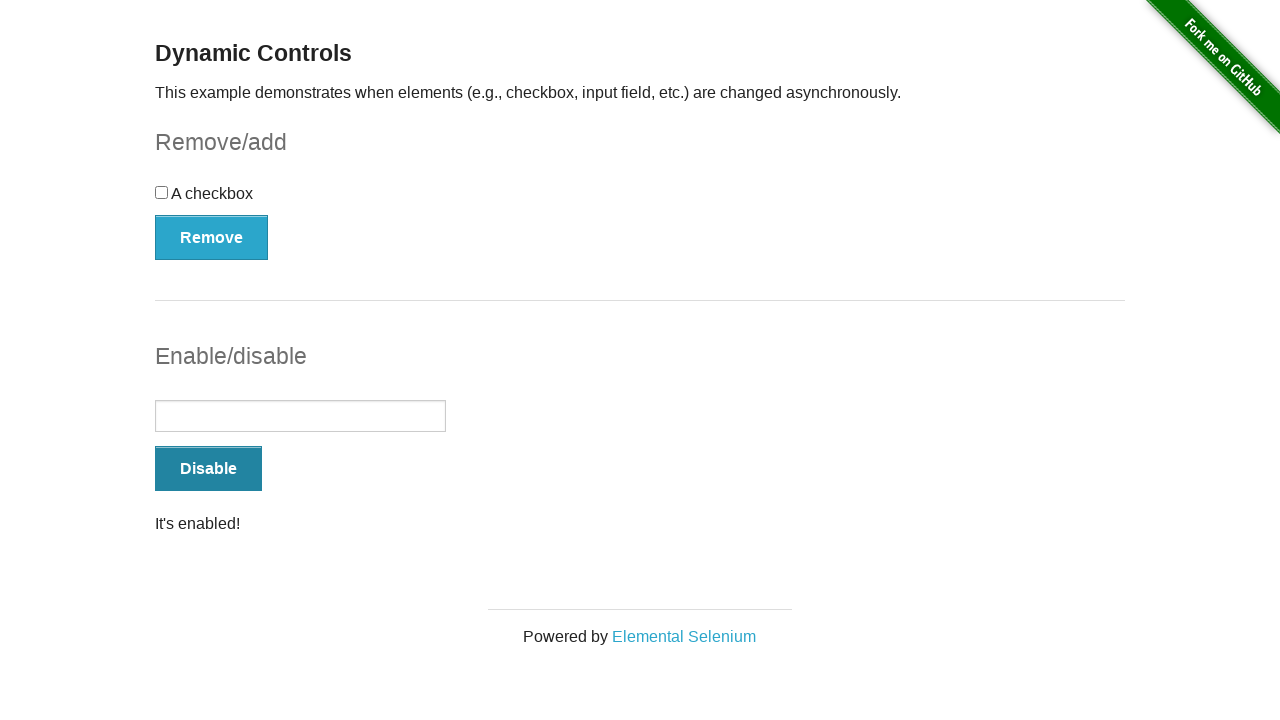

Verified success message contains 'It's enabled!' text
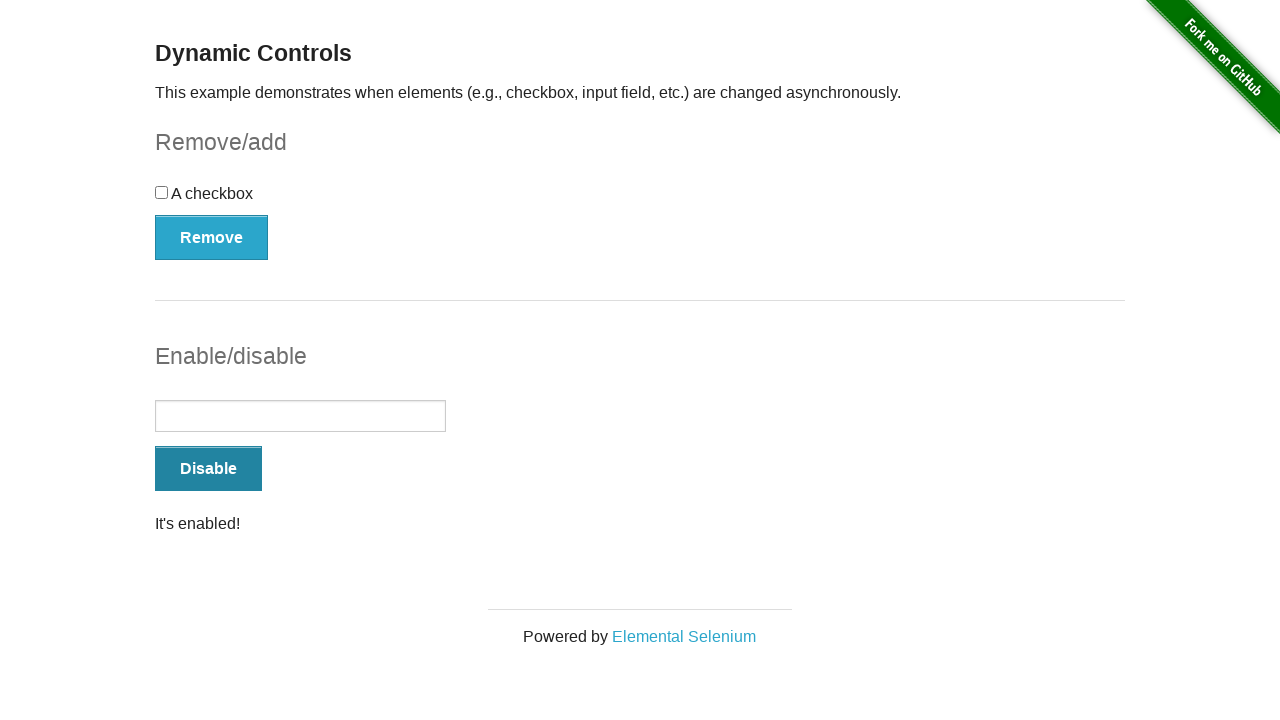

Verified textbox is now enabled
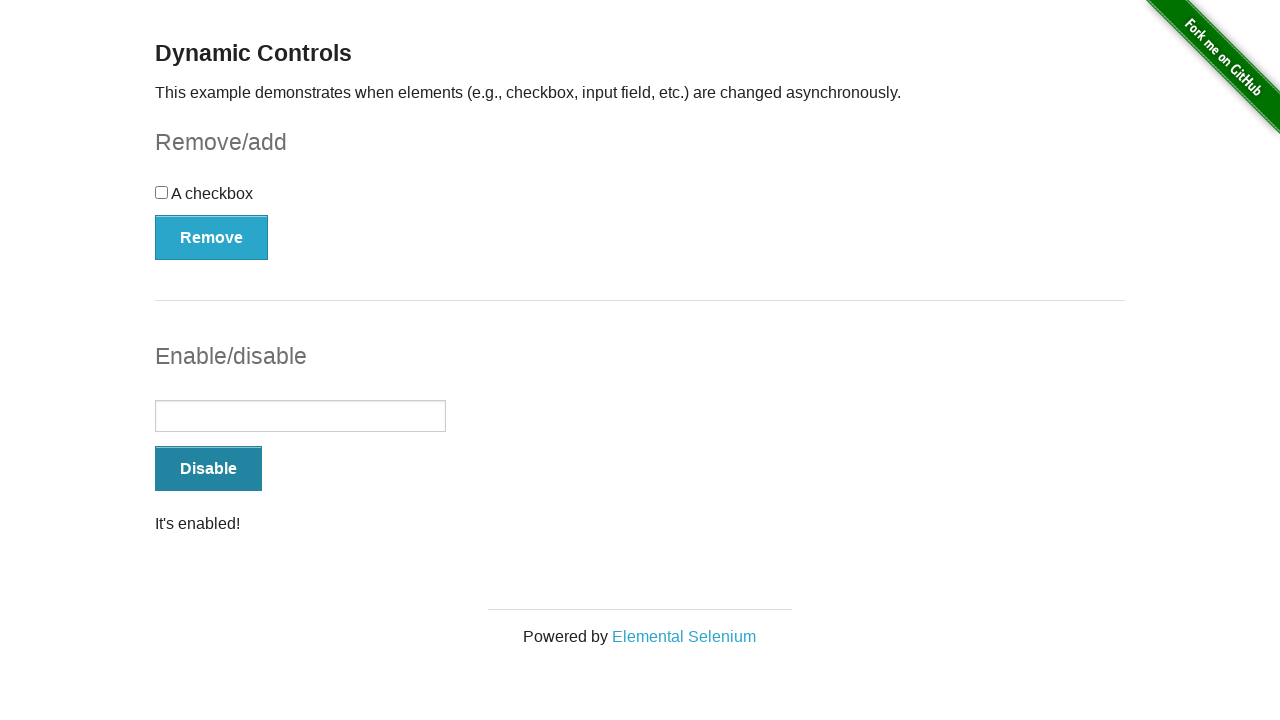

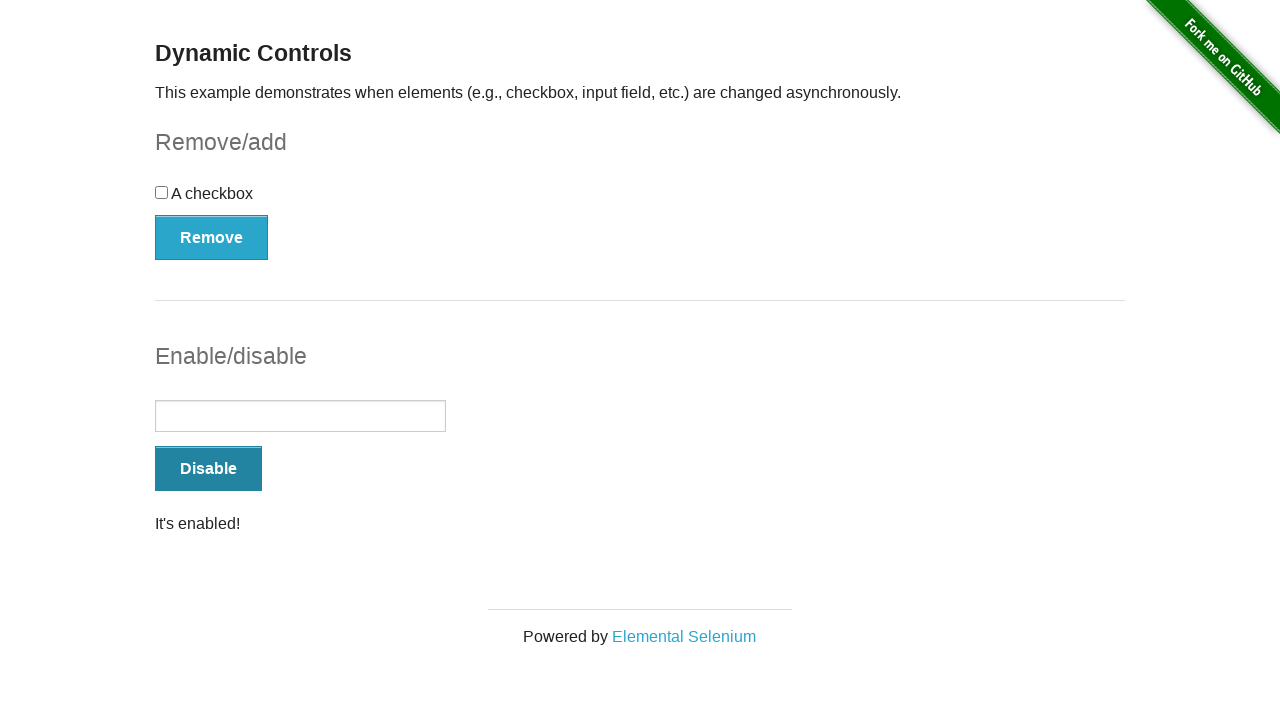